Tests various scrolling techniques on a webpage including scrolling by coordinates, scrolling to a specific element, scrolling to the bottom and top of the page

Starting URL: https://www.swiggy.com/restaurants

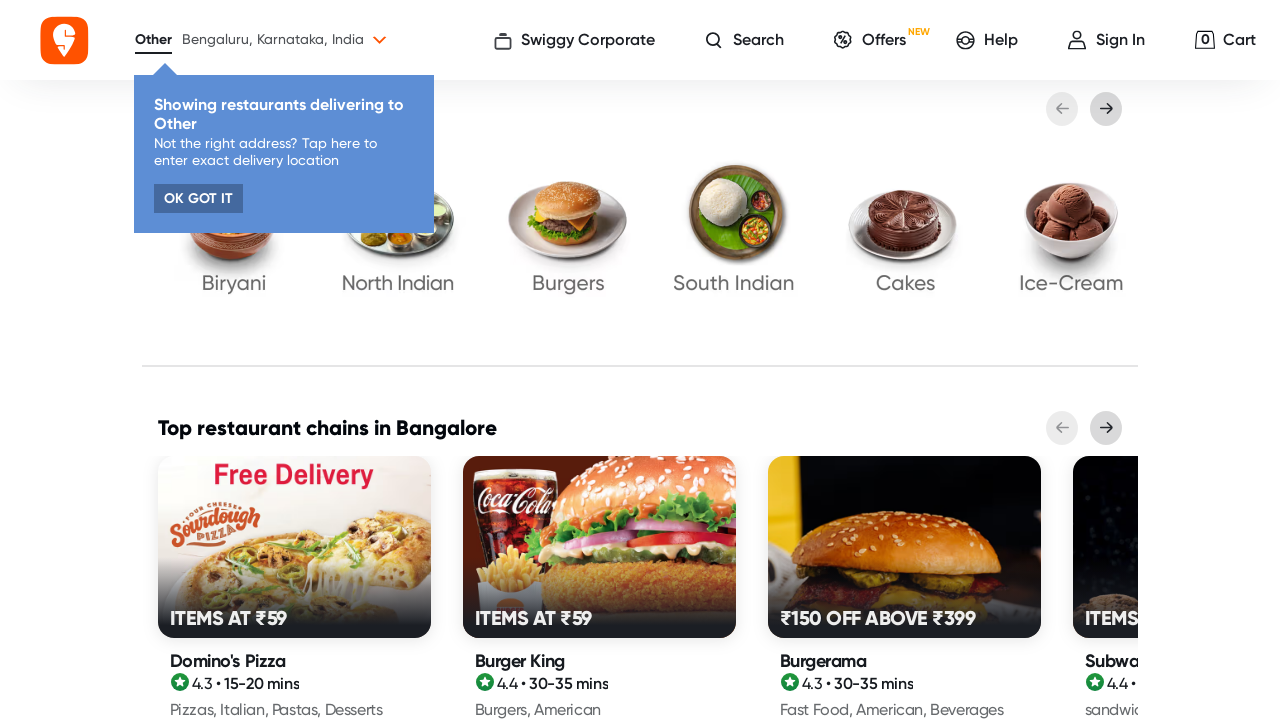

Scrolled webpage by coordinates (100, 1000)
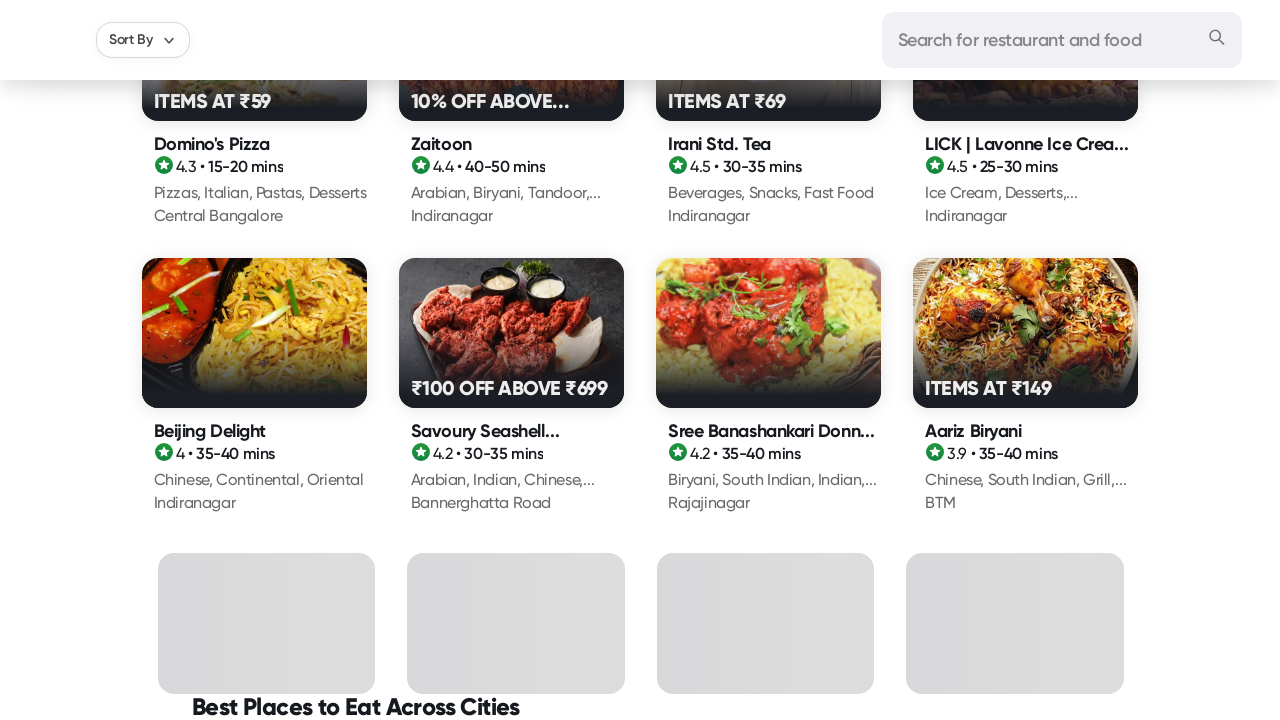

Waited 1000ms for content to load after scroll
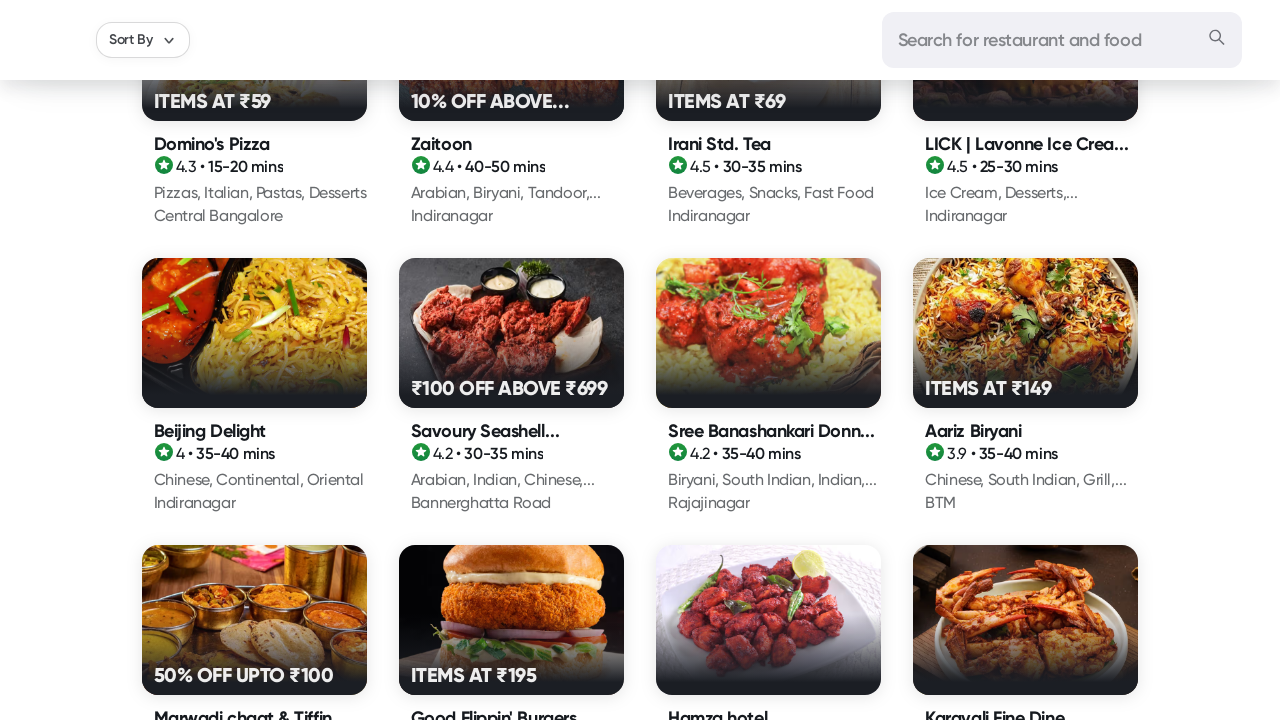

Located 'Best Places to Eat Across Cities' heading element
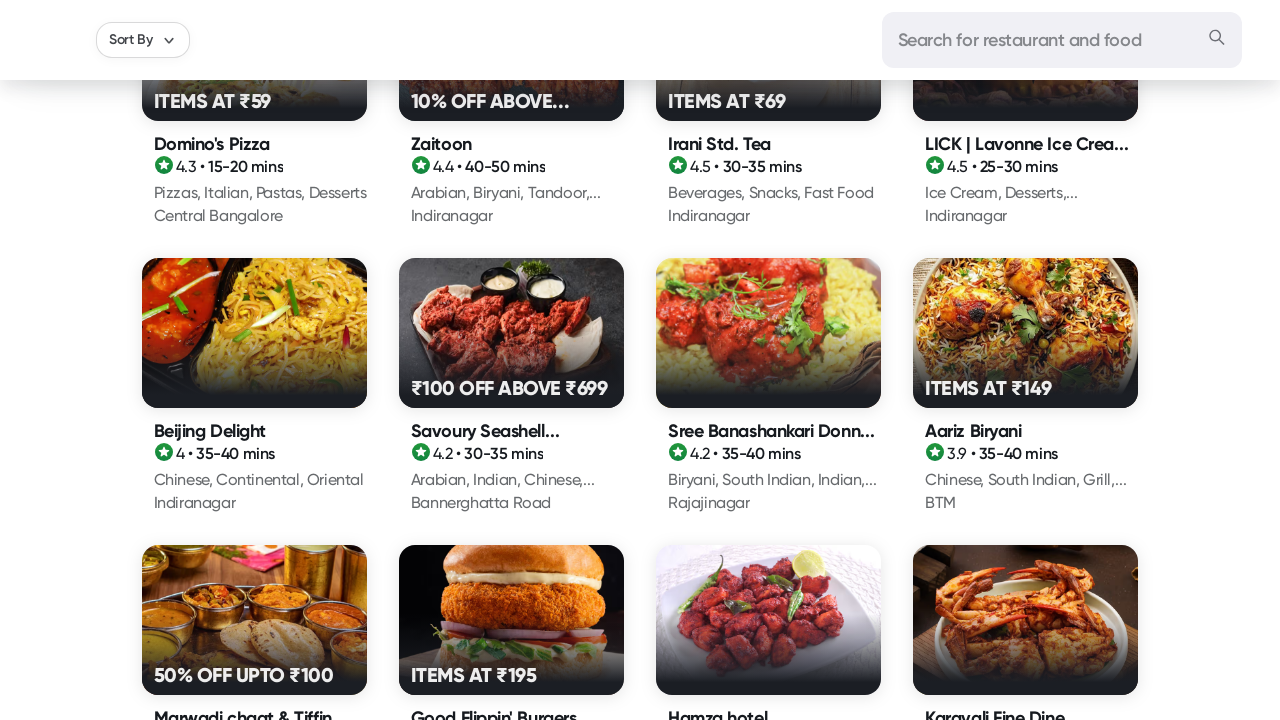

Scrolled to 'Best Places to Eat Across Cities' element
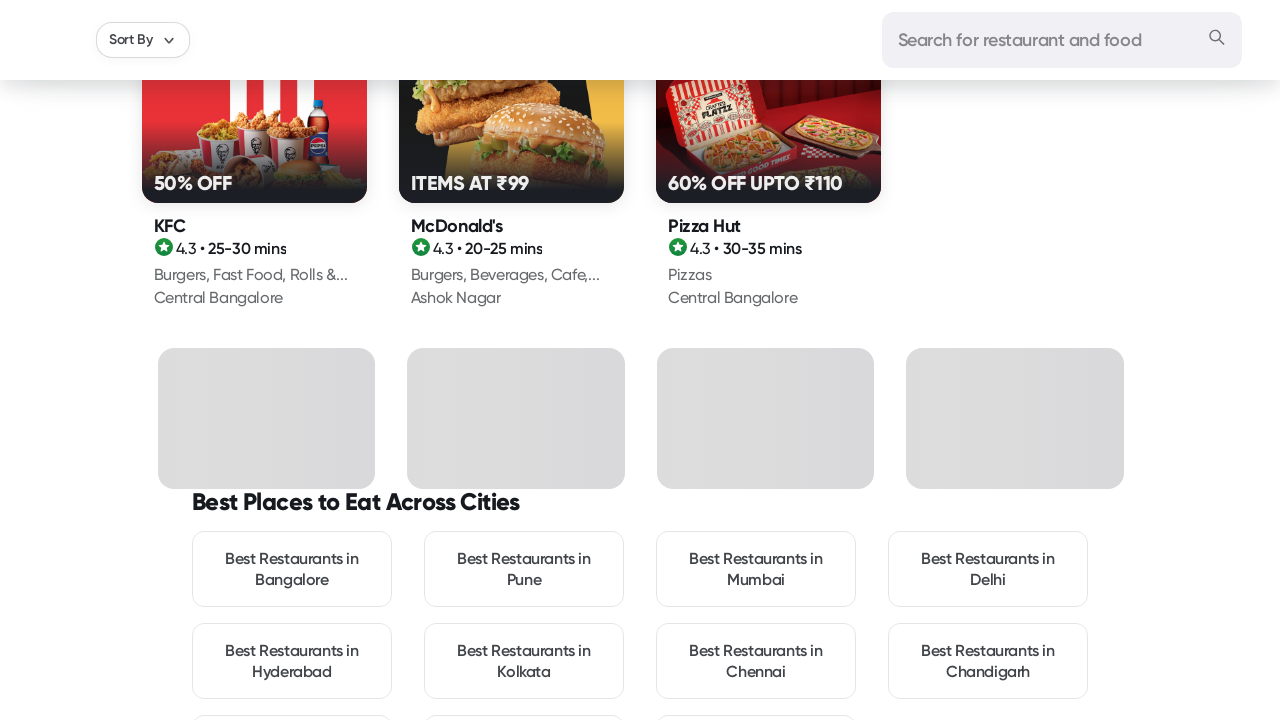

Waited 1000ms for content to load after element scroll
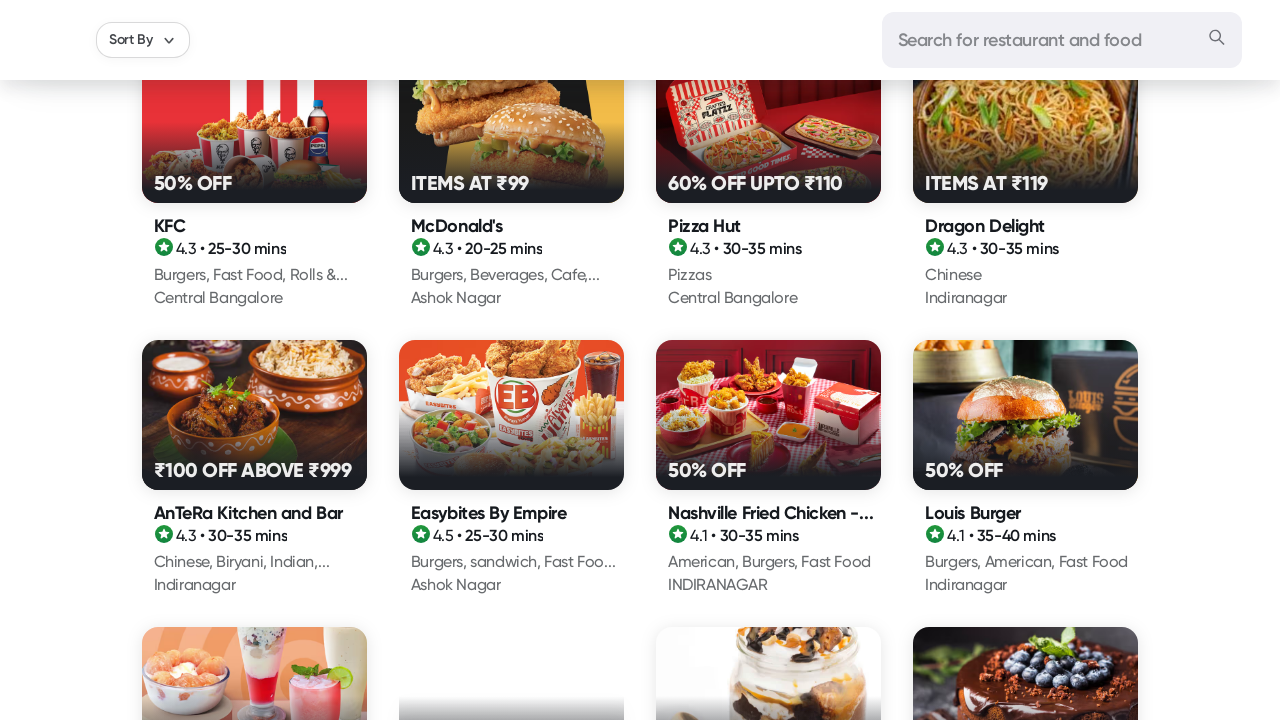

Scrolled to the bottom of the webpage
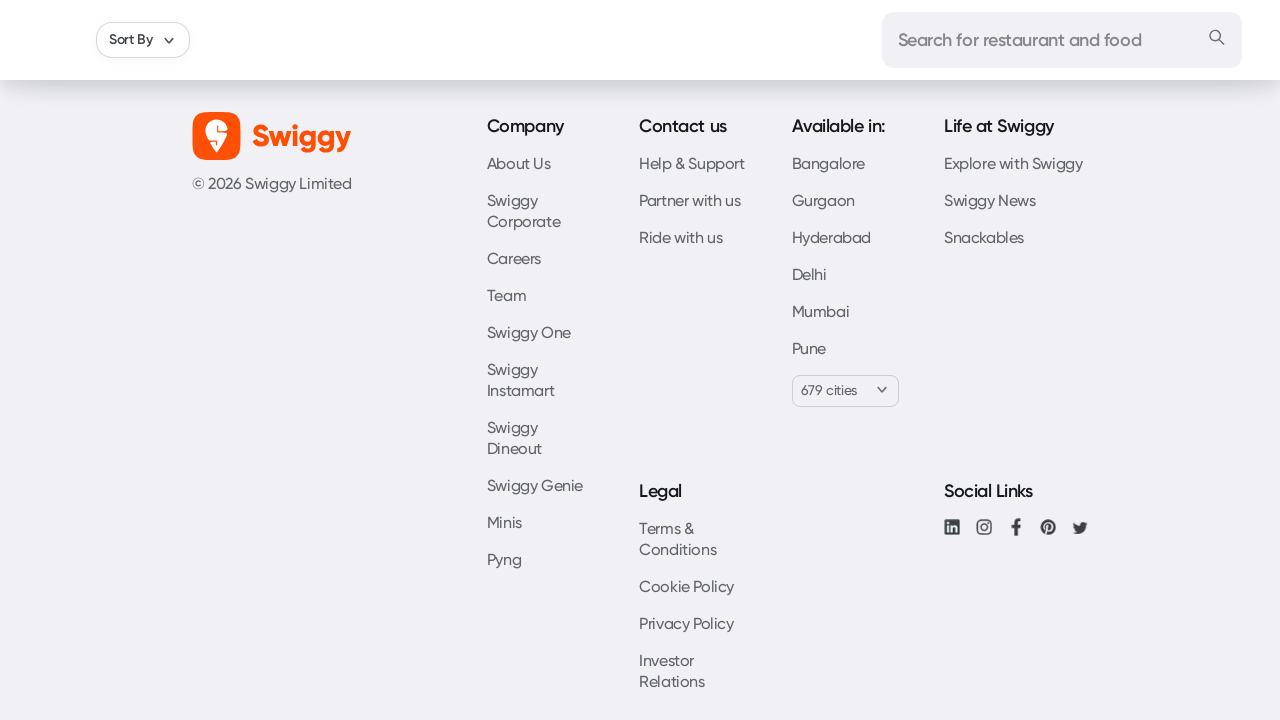

Waited 1000ms for content to load at bottom of page
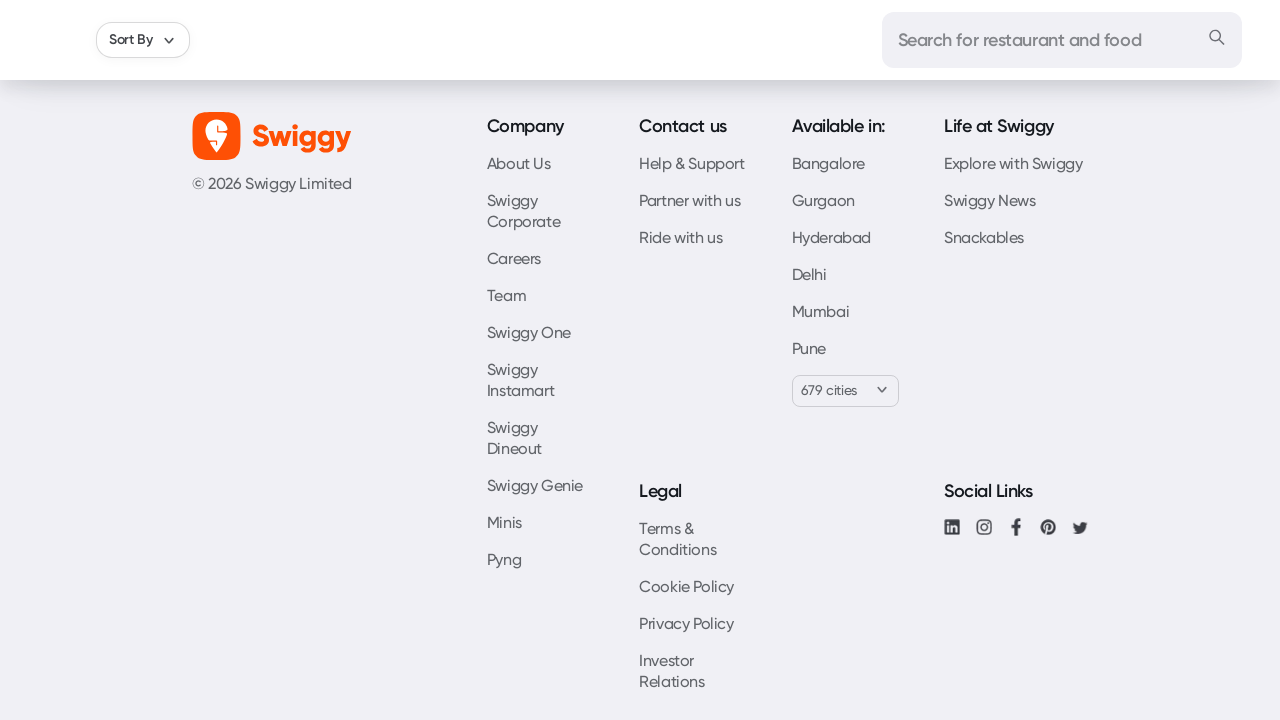

Scrolled back to the top of the webpage
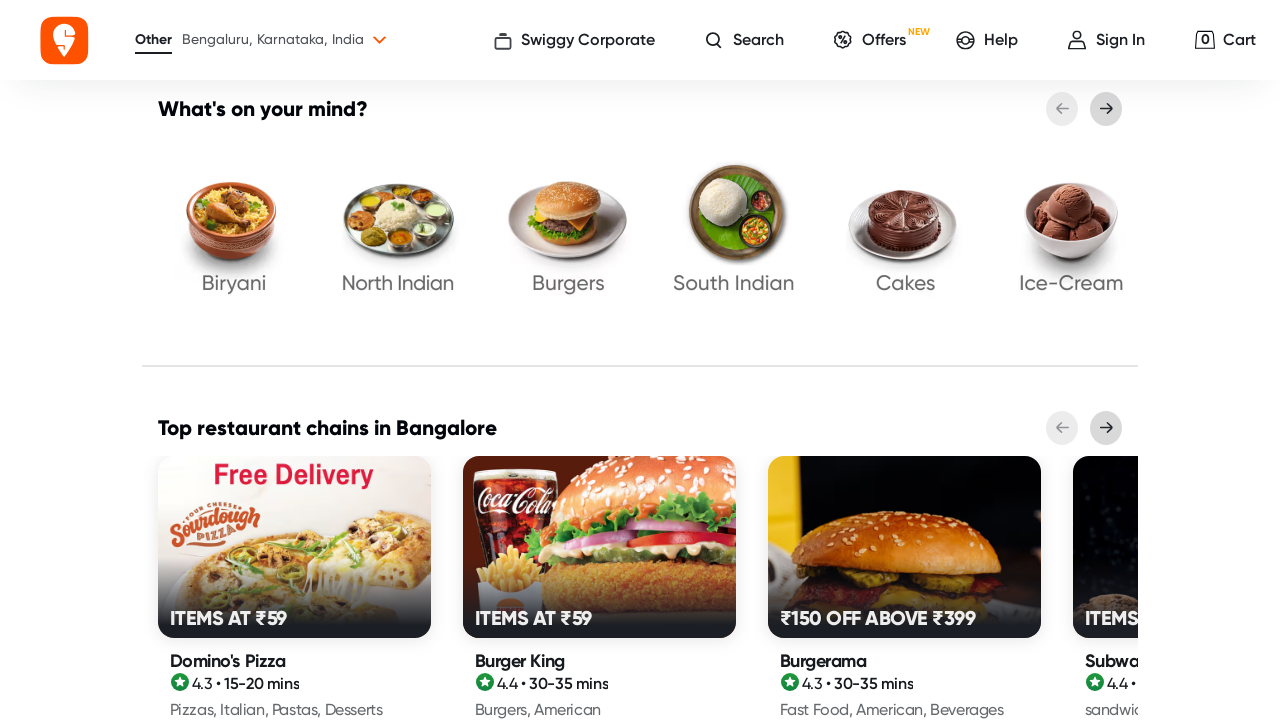

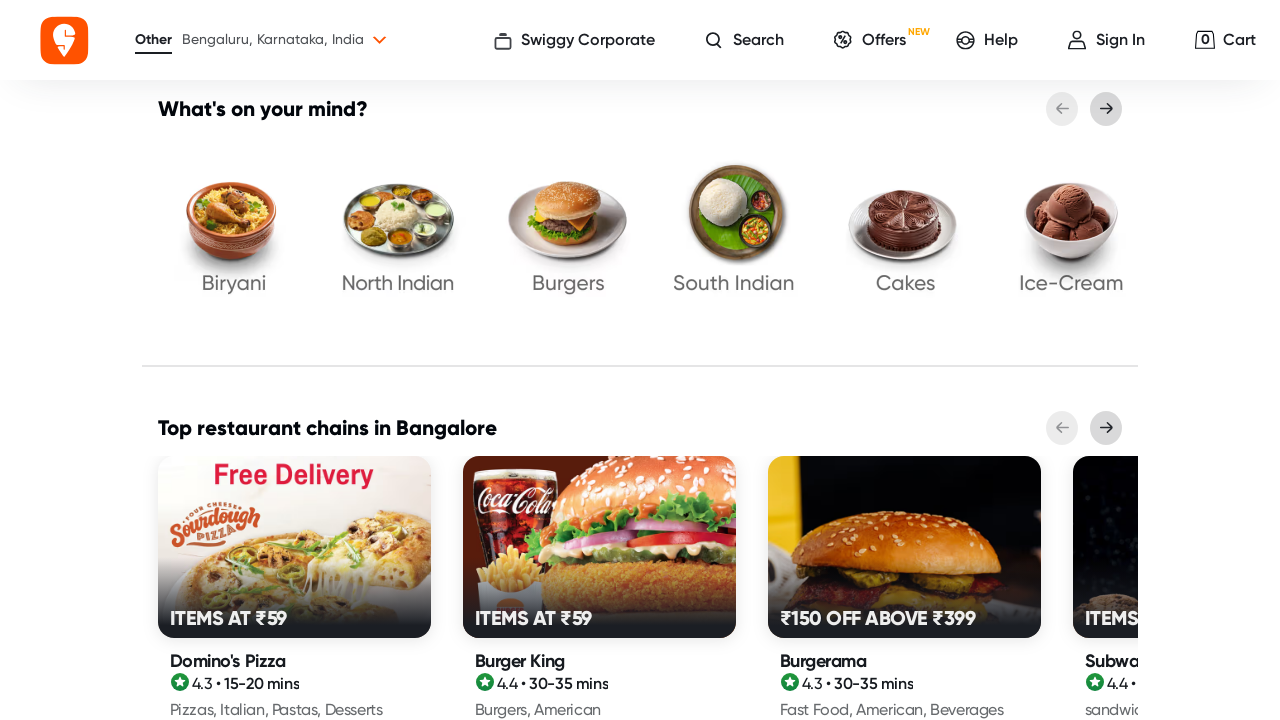